Tests double-click functionality on a button element on the DemoQA buttons page

Starting URL: https://demoqa.com/buttons

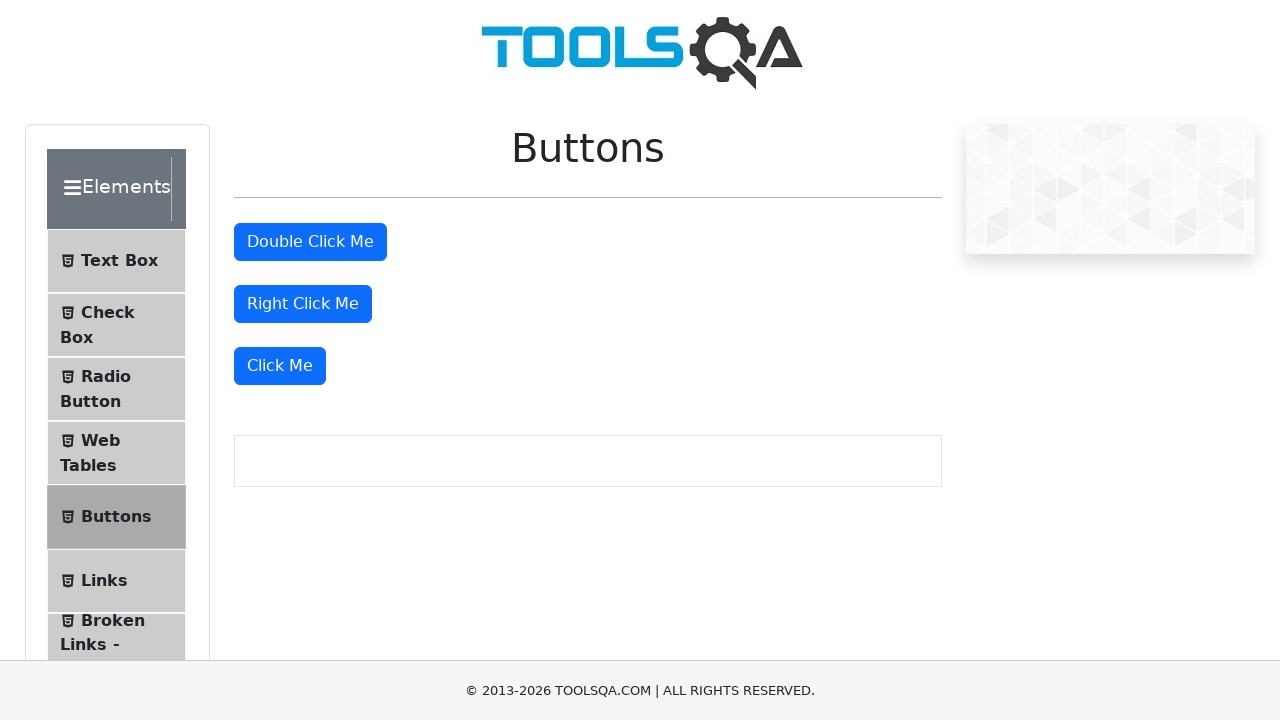

Navigated to DemoQA buttons page
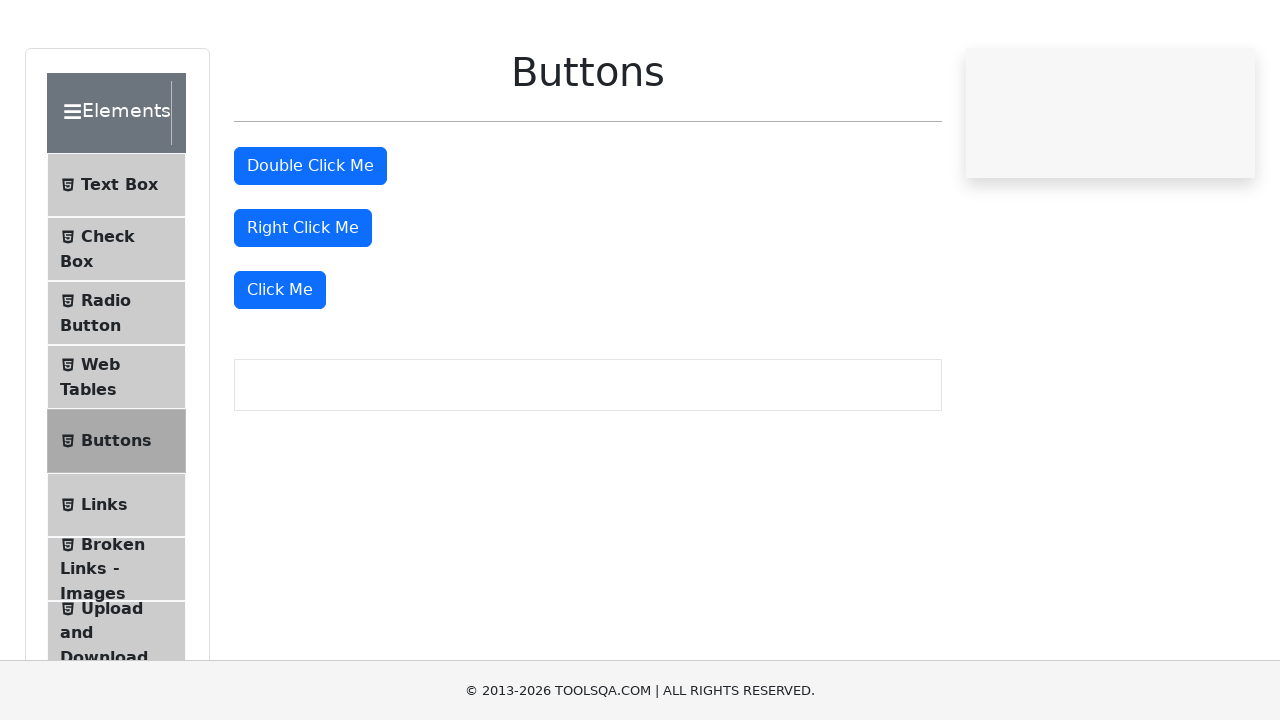

Double-clicked the double-click button element at (310, 242) on #doubleClickBtn
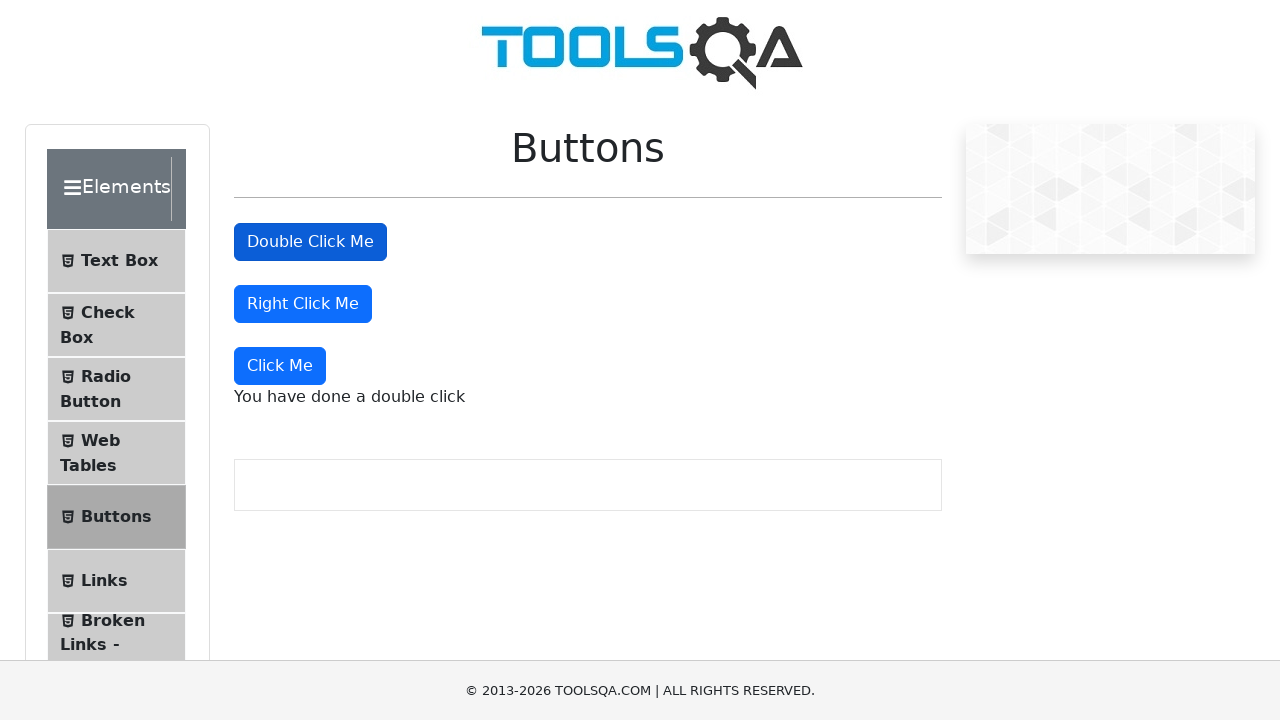

Waited for double-click action to register
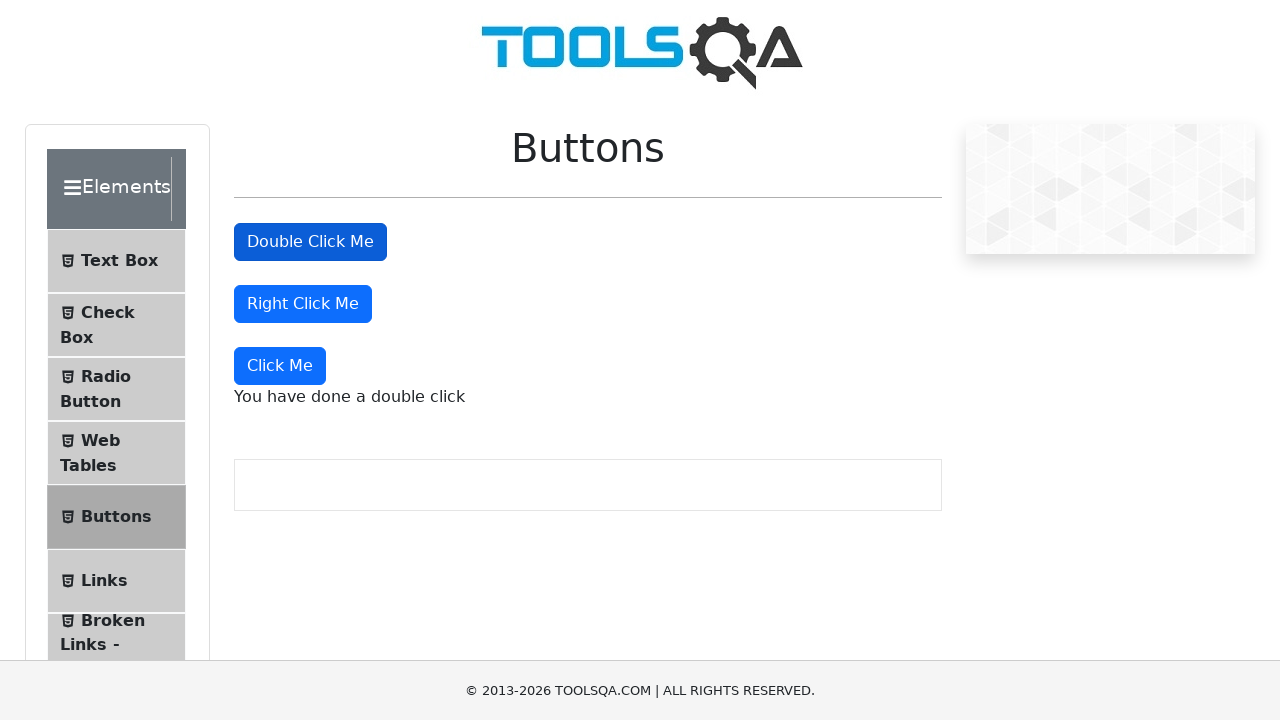

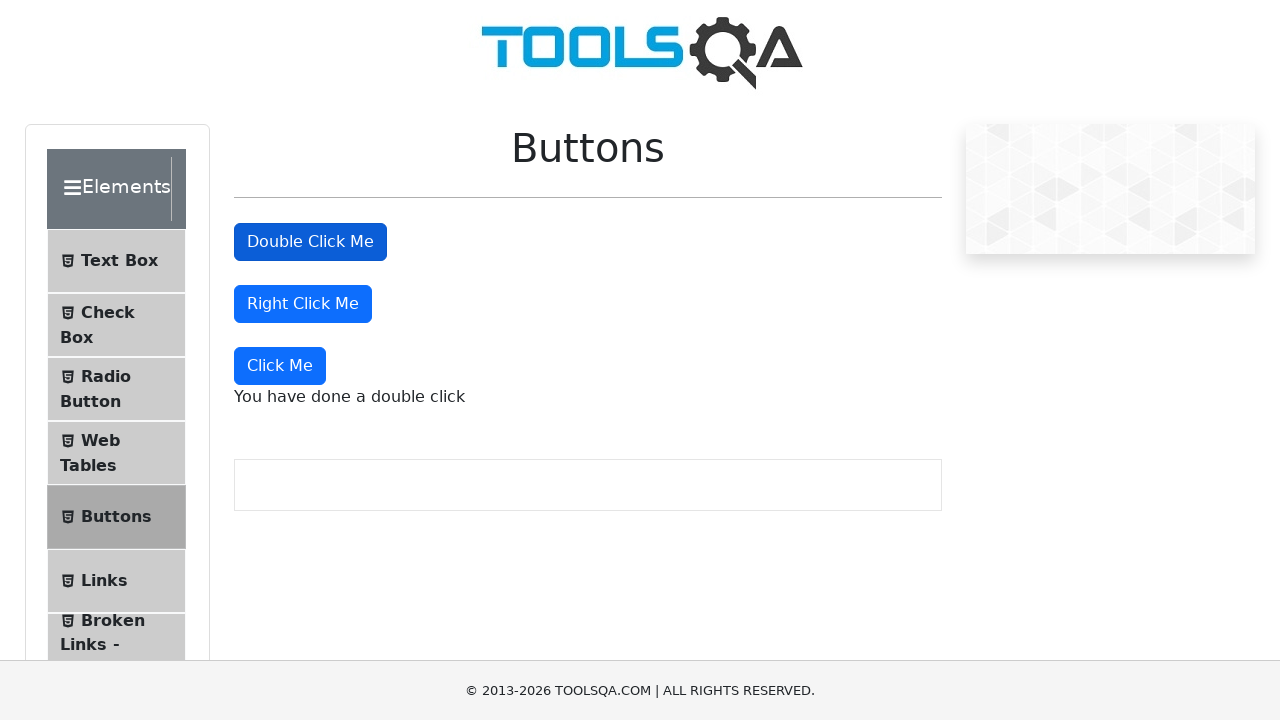